Tests checkbox interactions by clicking the first checkbox and conditionally unchecking the second checkbox if it's already selected

Starting URL: https://the-internet.herokuapp.com/checkboxes

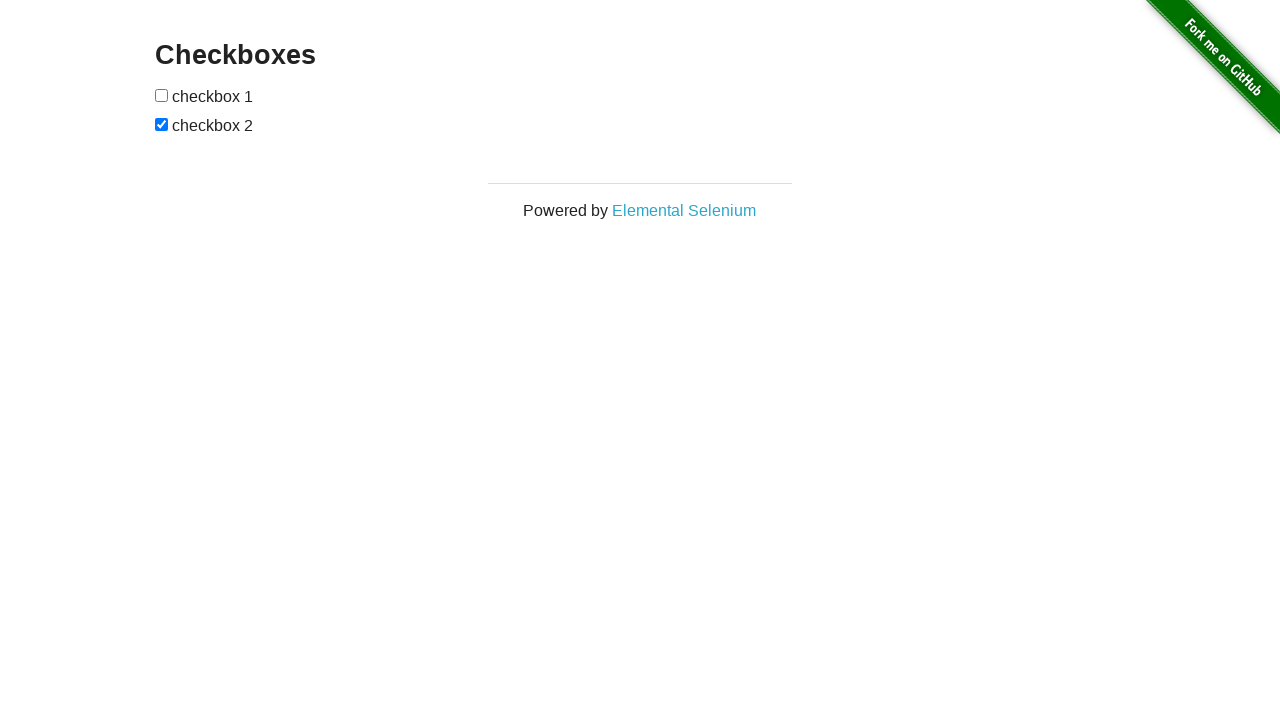

Clicked the first checkbox to check it at (162, 95) on (//input[@type='checkbox'])[1]
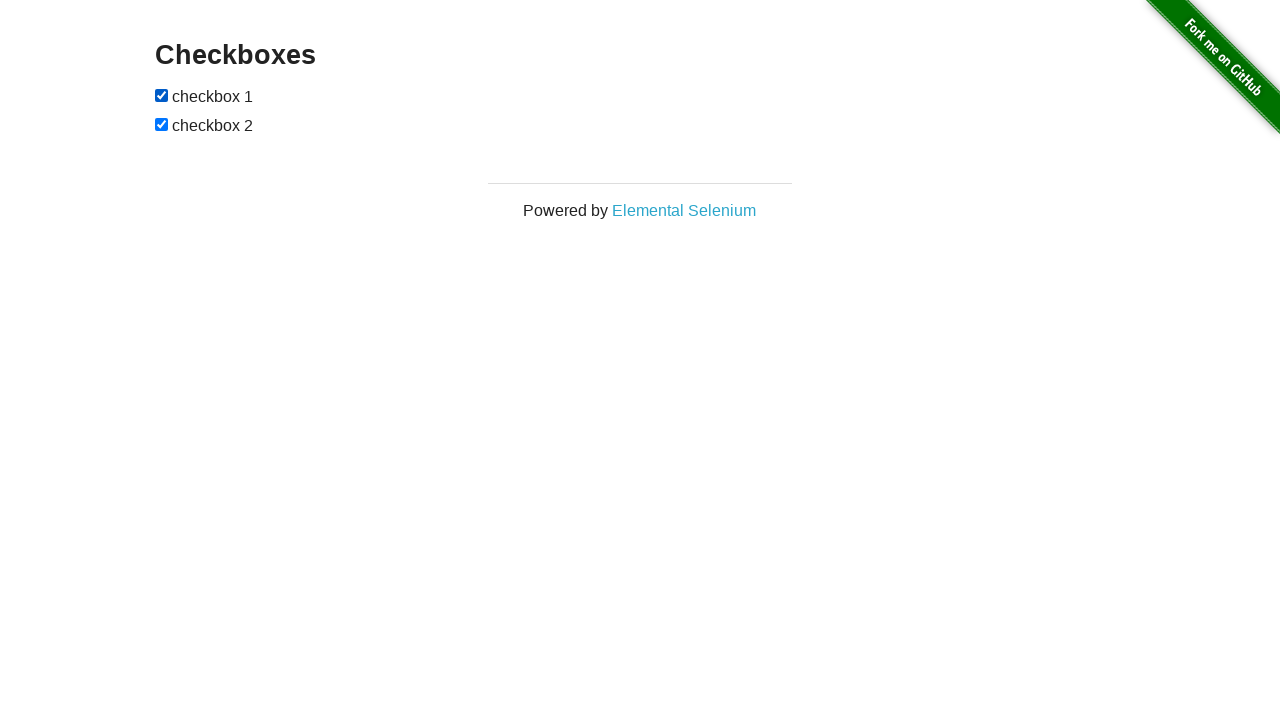

Located the second checkbox element
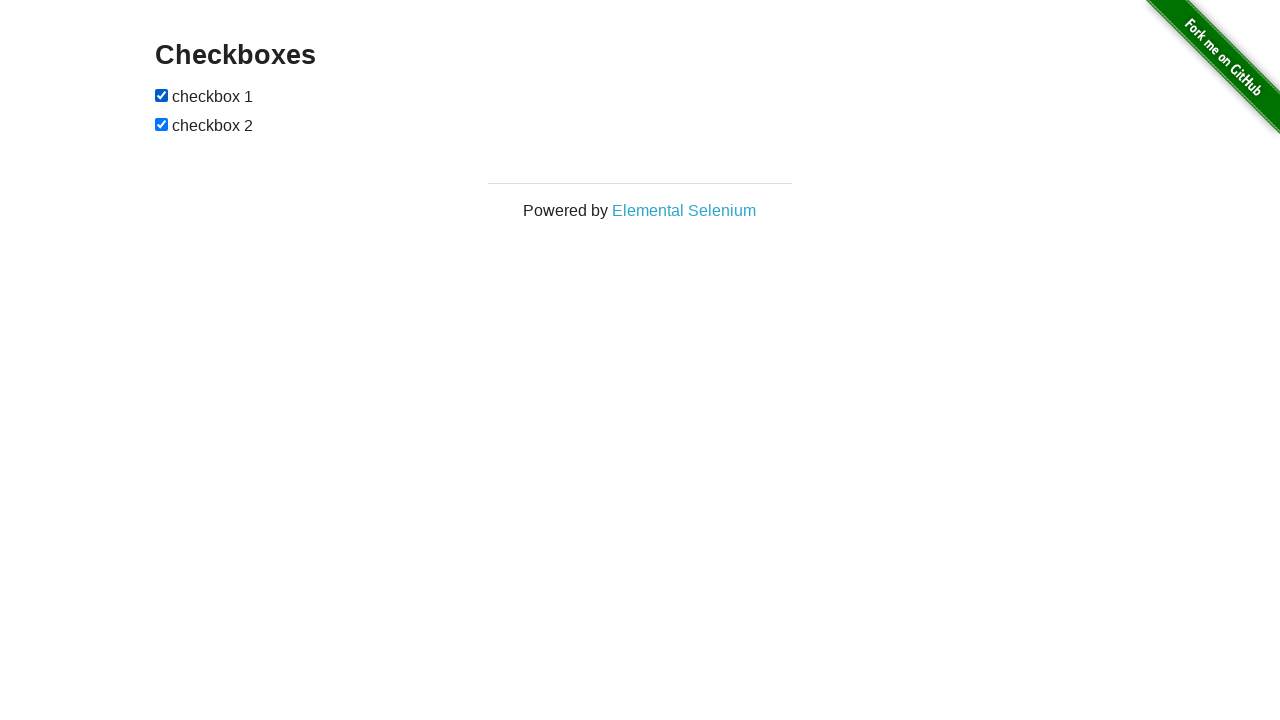

Verified that the second checkbox is checked
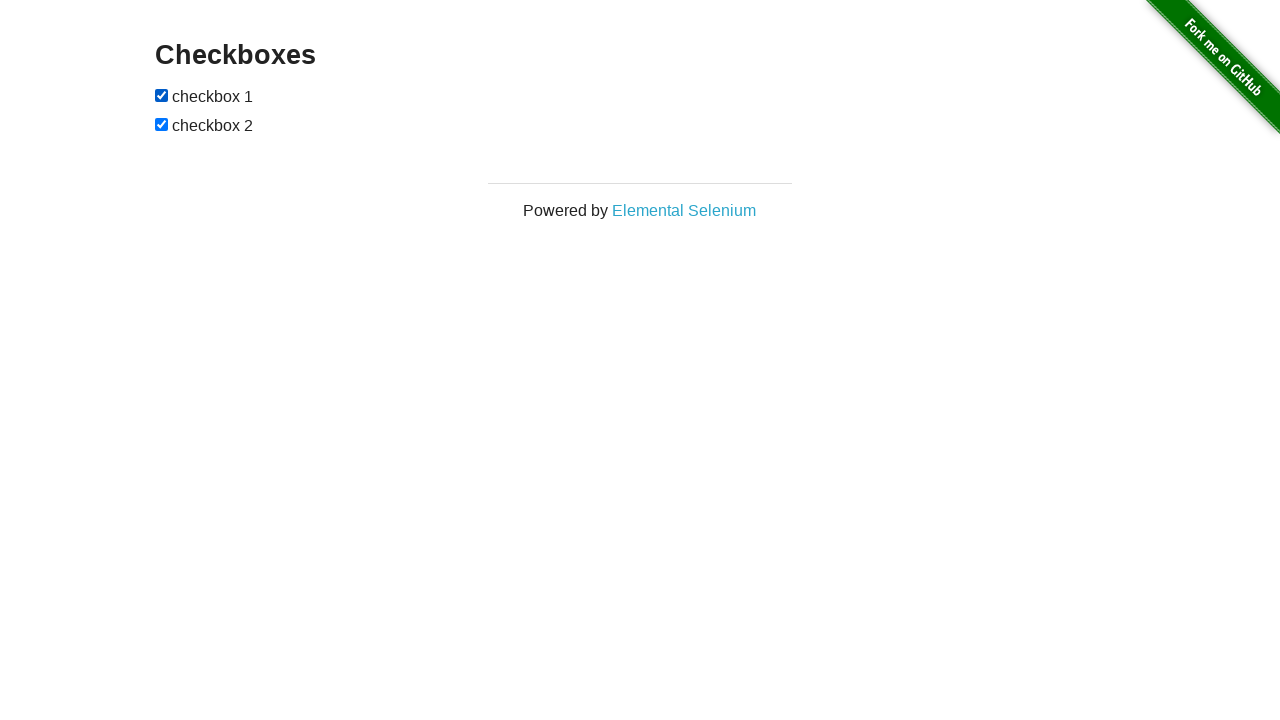

Clicked the second checkbox to uncheck it at (162, 124) on (//input[@type='checkbox'])[2]
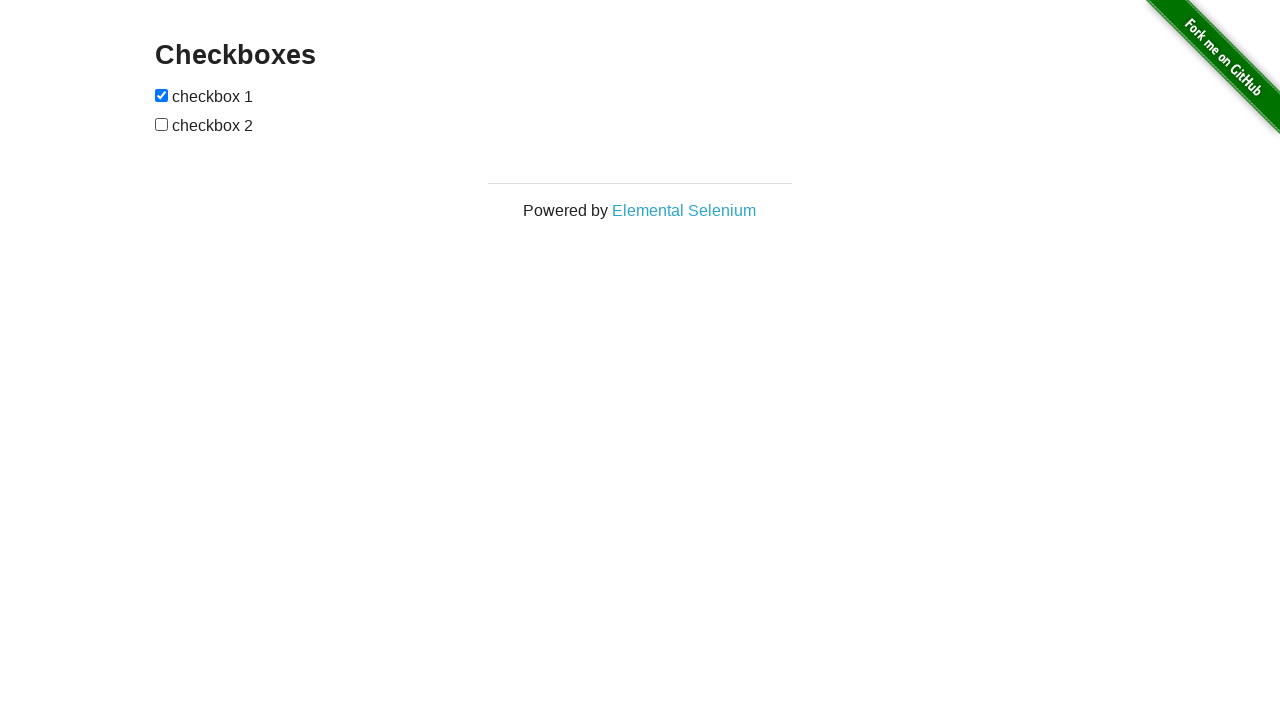

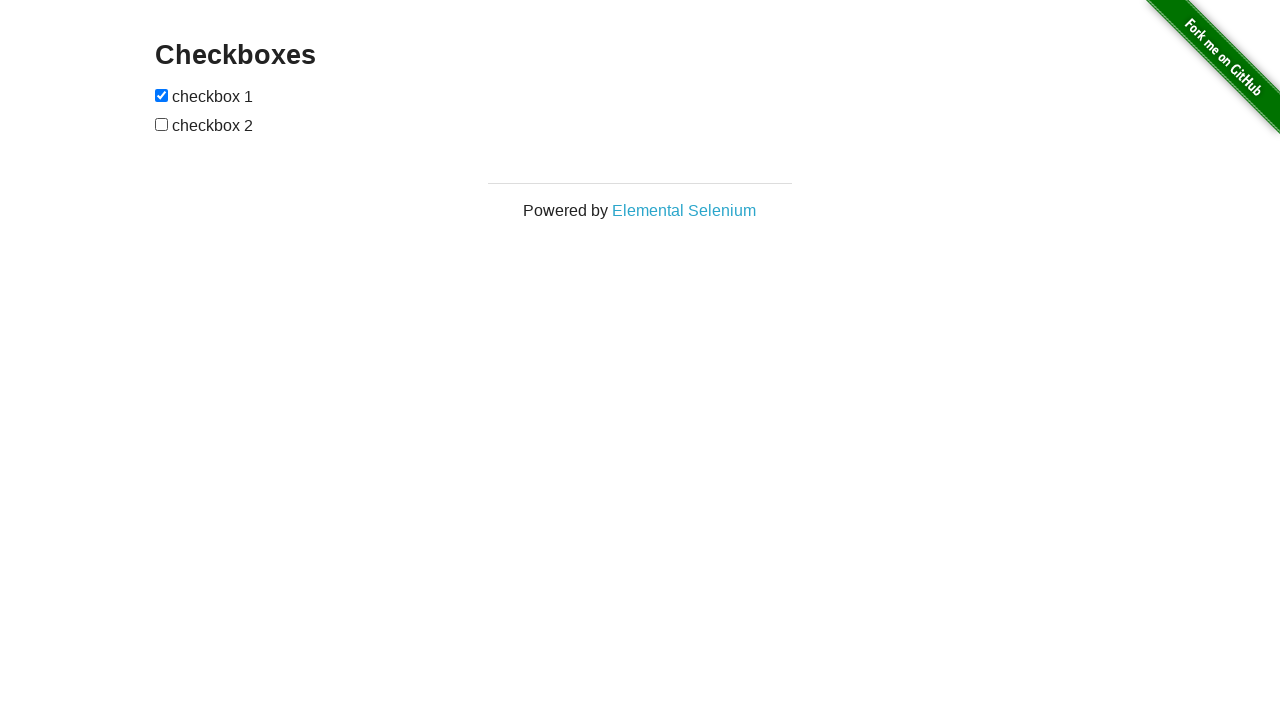